Tests jQuery UI custom dropdown selections by selecting different options from multiple dropdown menus including speed, file, number and title selections

Starting URL: http://jqueryui.com/resources/demos/selectmenu/default.html

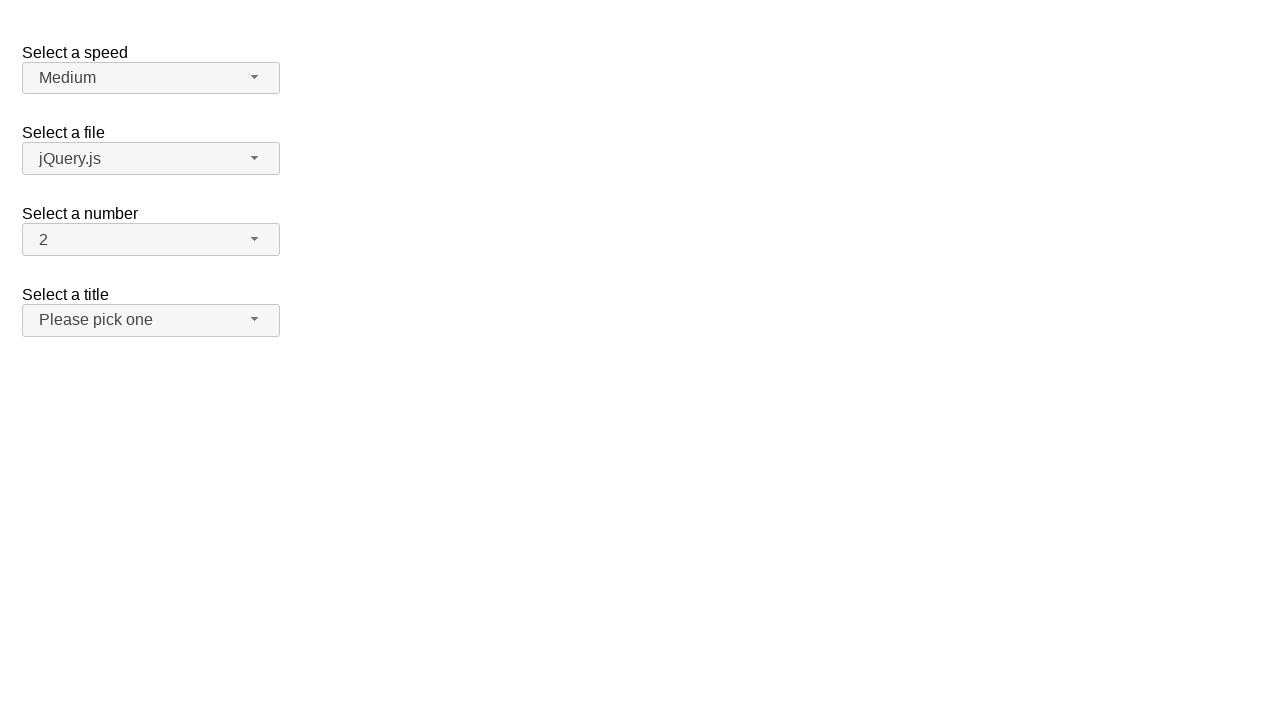

Clicked speed dropdown button to open menu at (151, 78) on span#speed-button
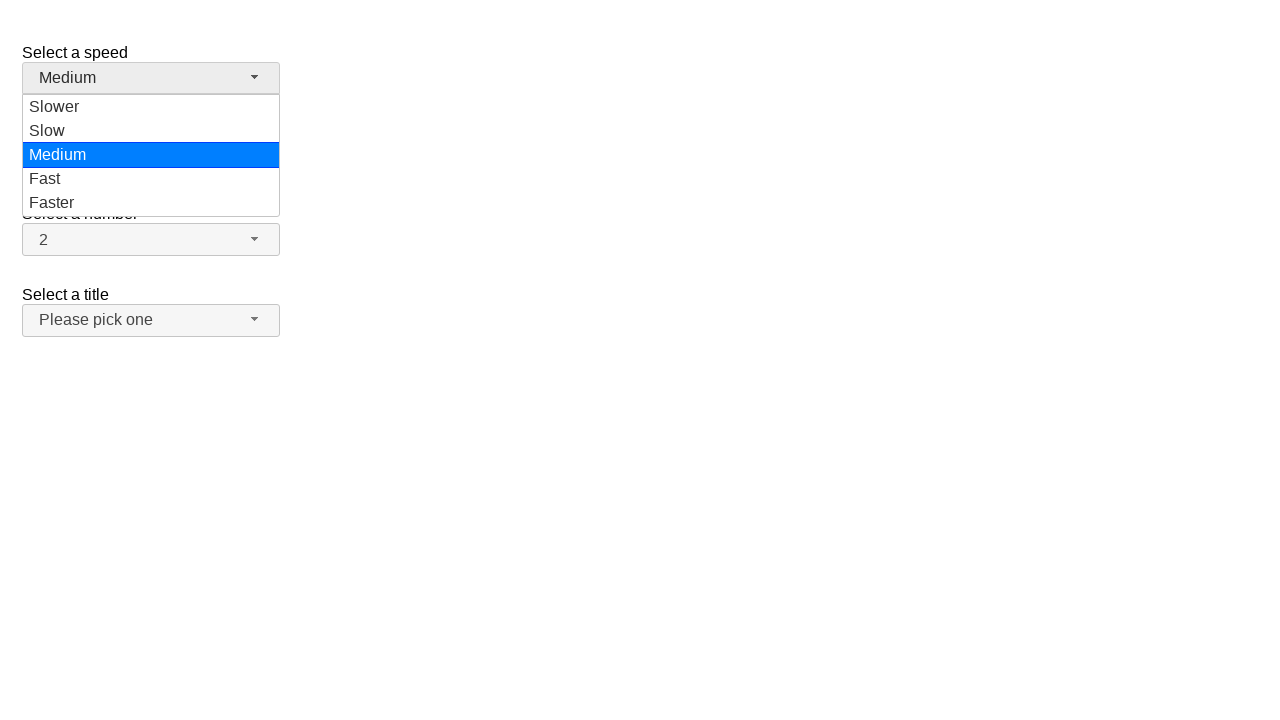

Selected 'Slow' option from speed dropdown at (151, 131) on xpath=//ul[@id='speed-menu']/li/div[text()='Slow']
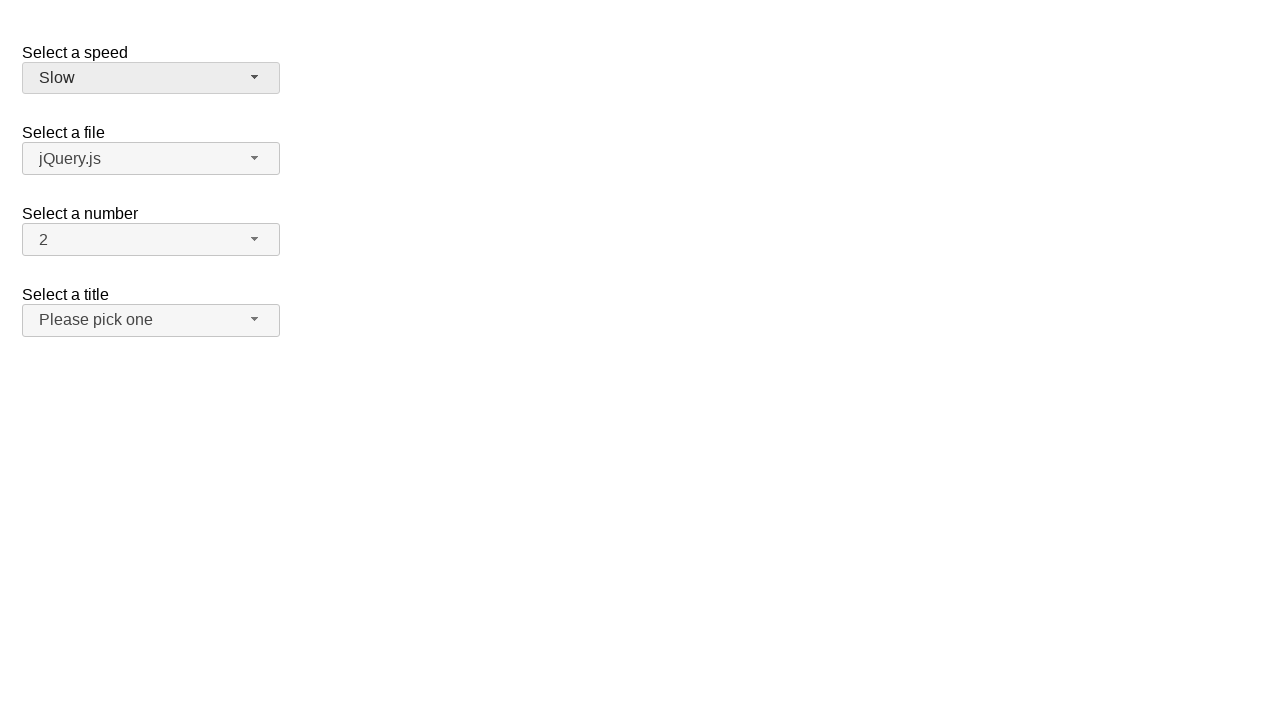

Clicked files dropdown button to open menu at (151, 159) on span#files-button
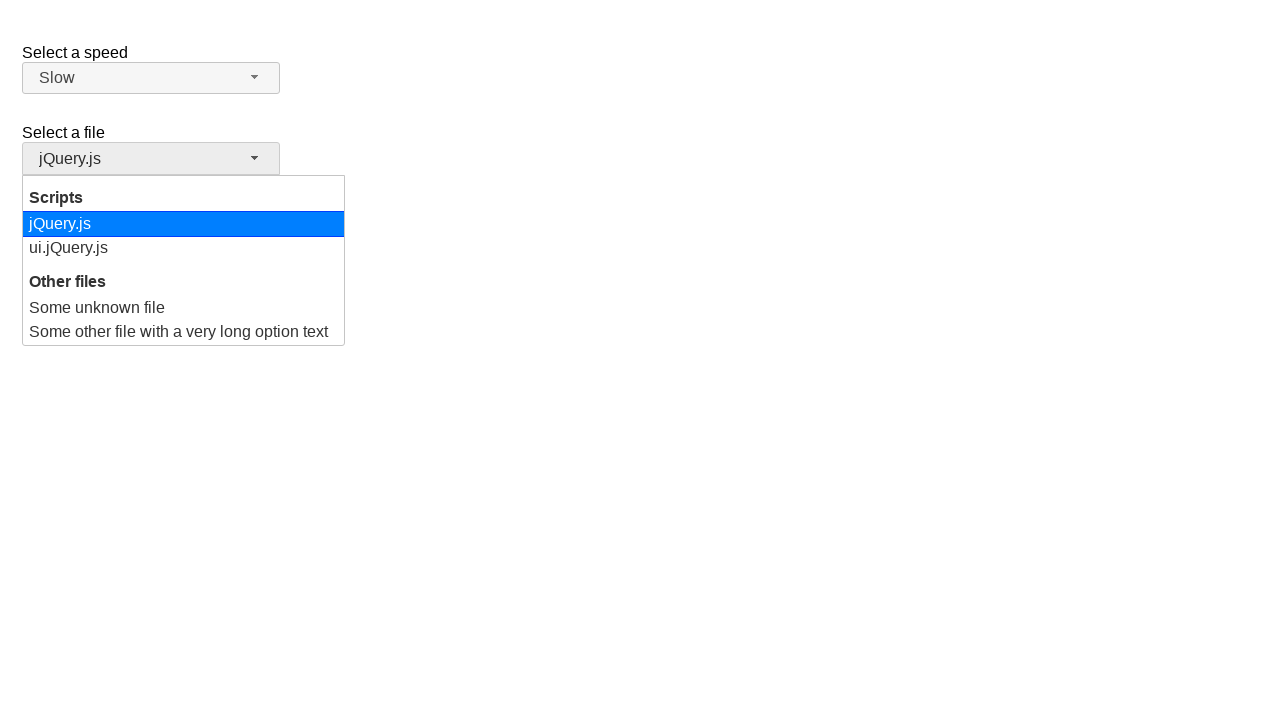

Selected 'Some unknown file' option from files dropdown at (184, 308) on xpath=//ul[@id='files-menu']/li/div[text()='Some unknown file']
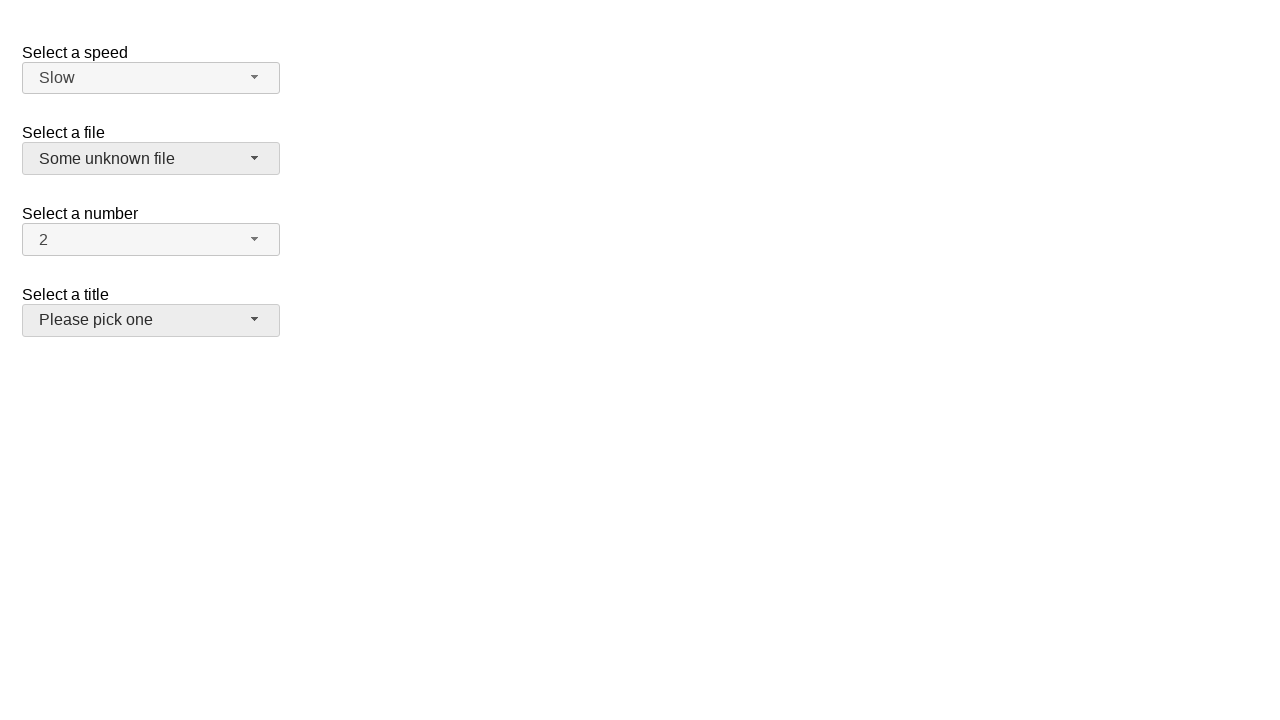

Clicked files dropdown button again to open menu at (151, 159) on span#files-button
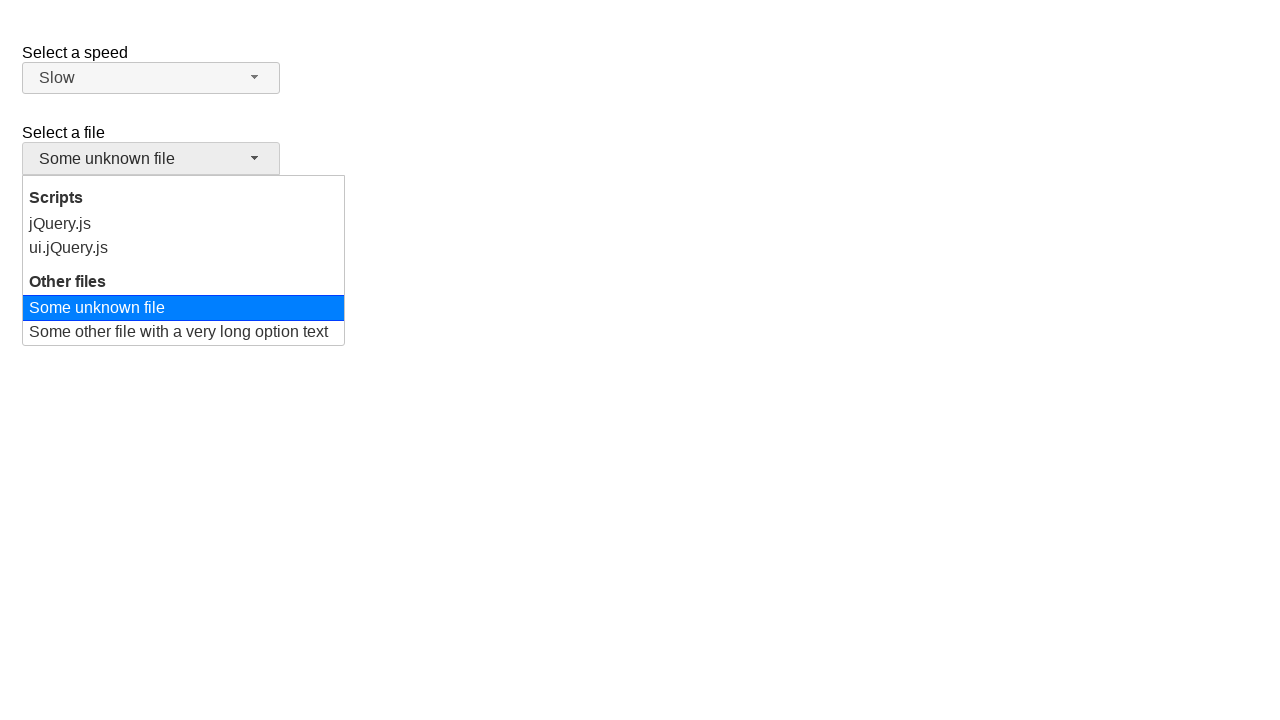

Selected 'ui.jQuery.js' option from files dropdown at (184, 248) on xpath=//ul[@id='files-menu']/li/div[text()='ui.jQuery.js']
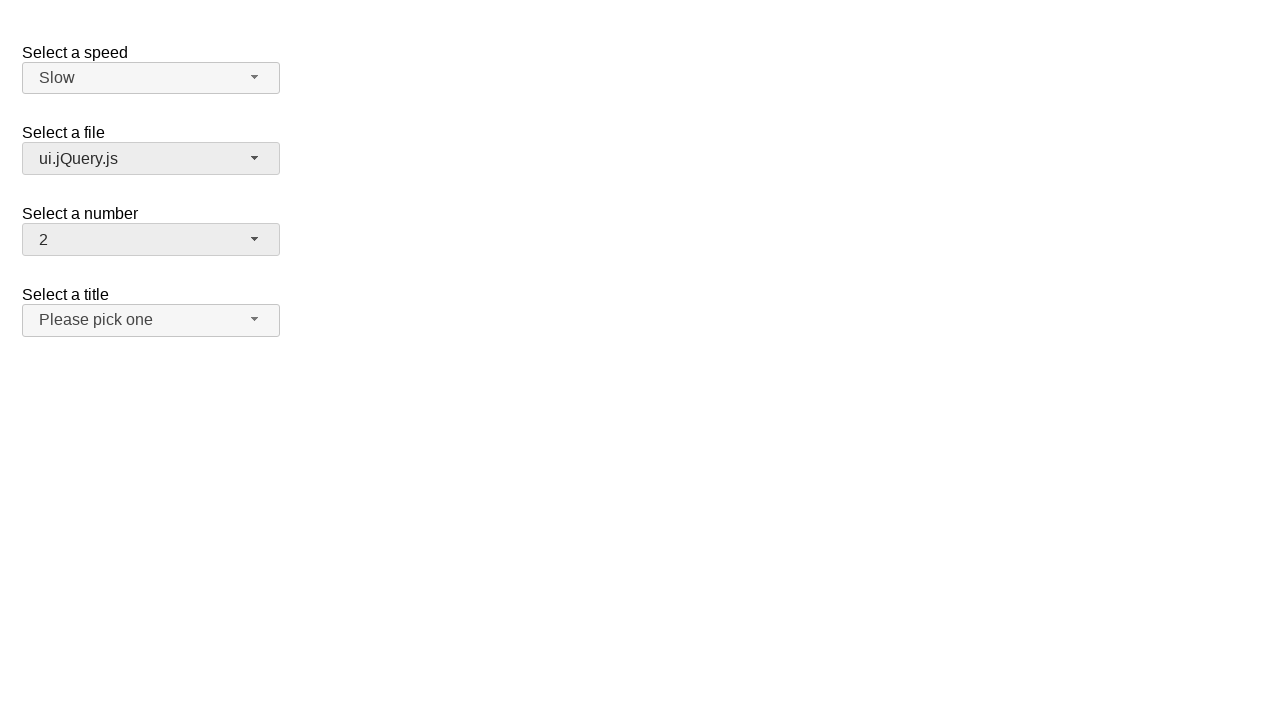

Clicked number dropdown button to open menu at (151, 240) on span#number-button
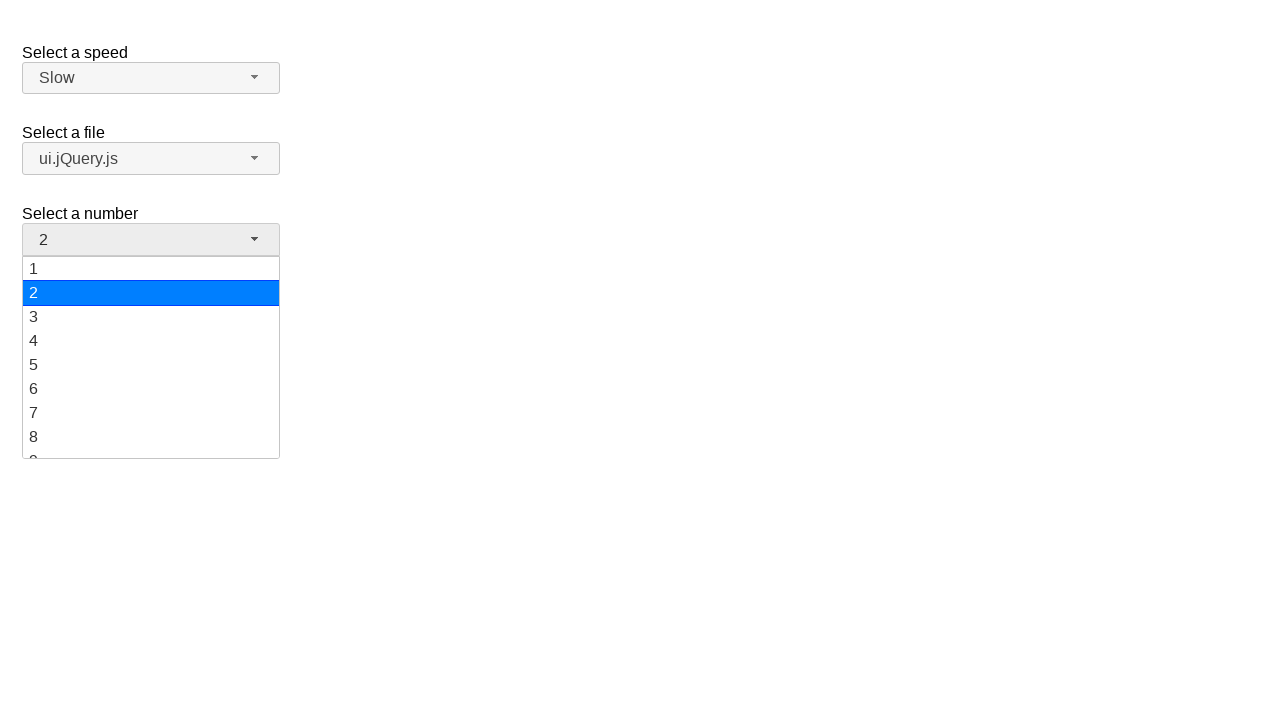

Selected '10' option from number dropdown at (151, 357) on xpath=//ul[@id='number-menu']/li/div[text()='10']
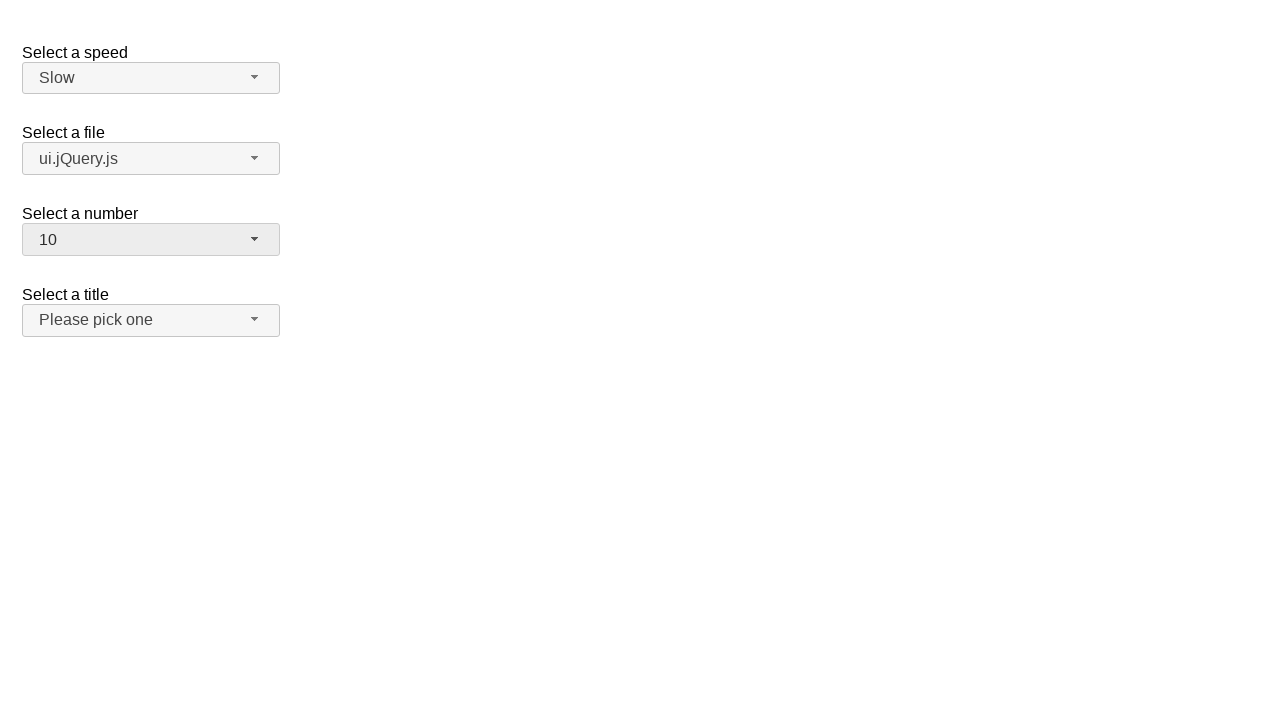

Clicked salutation dropdown button to open menu at (151, 320) on span#salutation-button
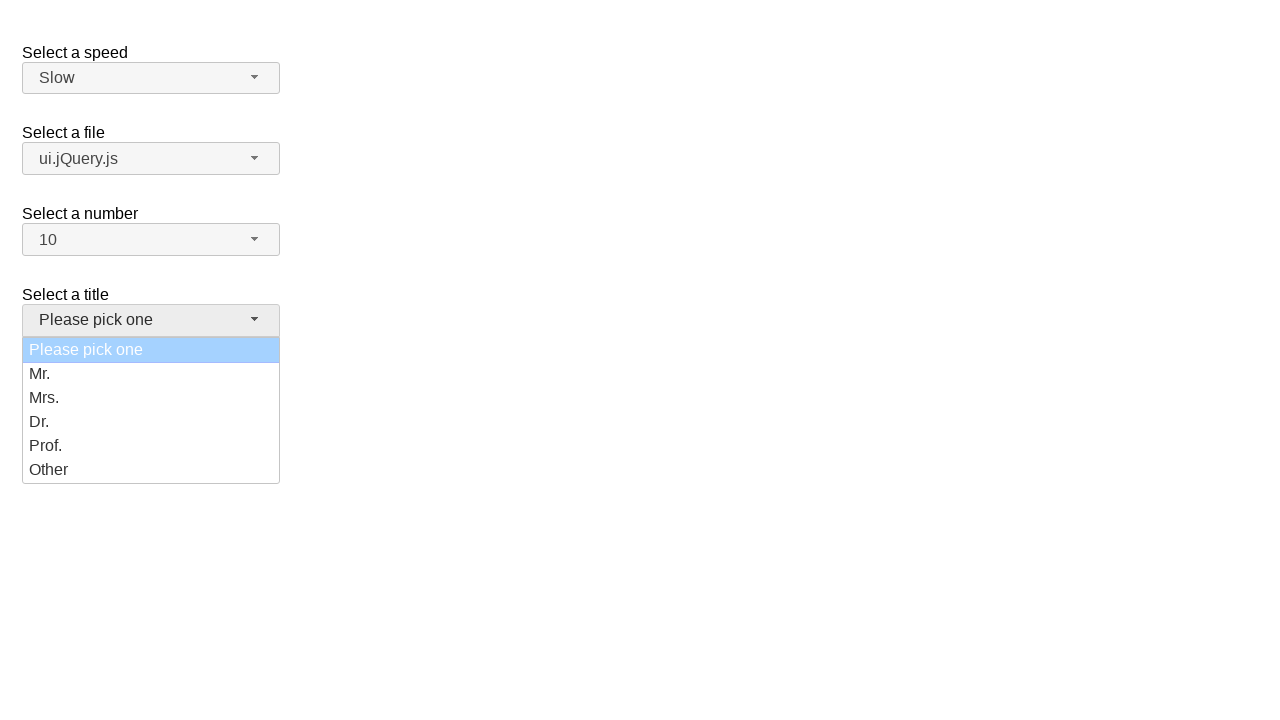

Selected 'Prof.' option from salutation dropdown at (151, 446) on xpath=//ul[@id='salutation-menu']/li/div[text()='Prof.']
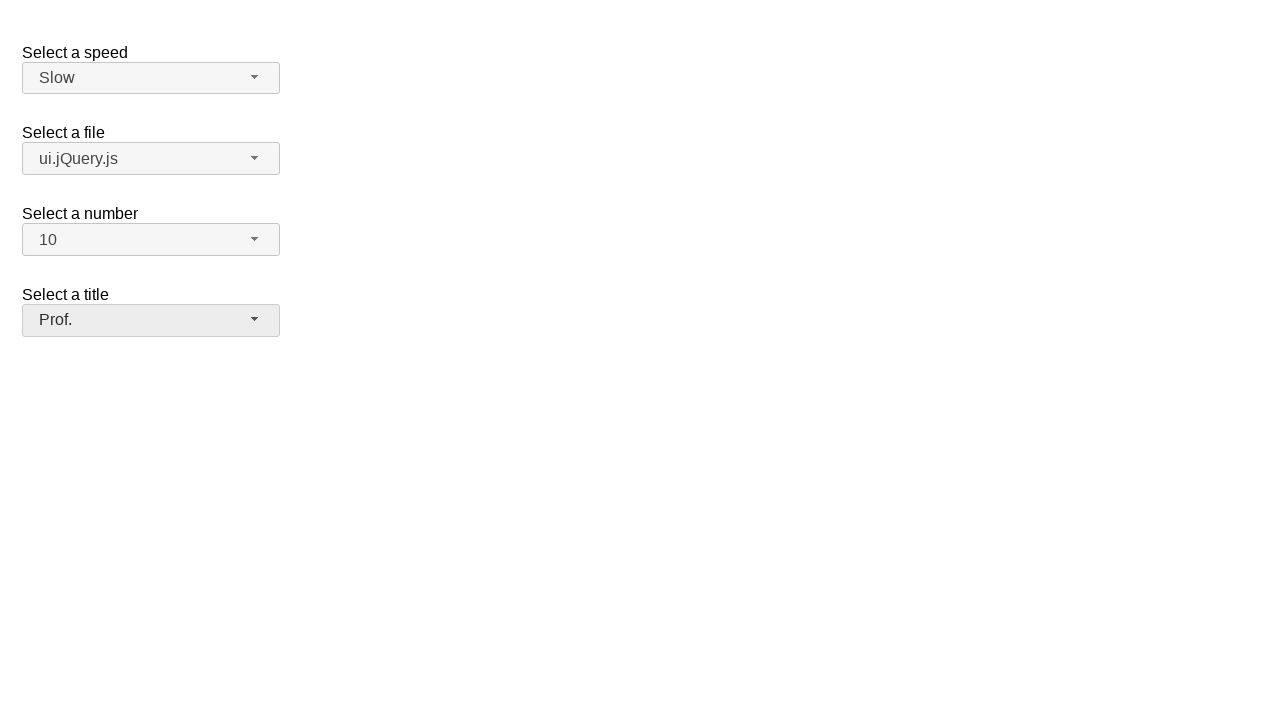

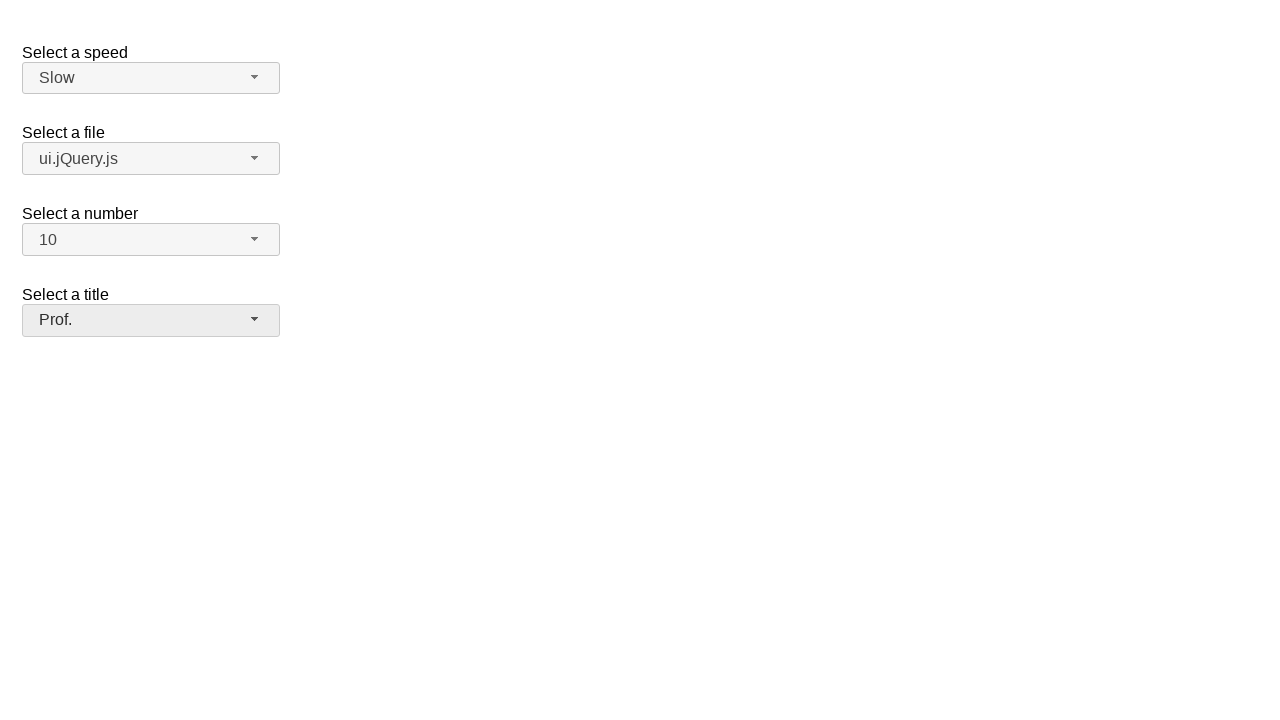